Tests drag and drop using manual mouse actions - clicking, holding, moving by offset, and releasing

Starting URL: https://the-internet.herokuapp.com/drag_and_drop

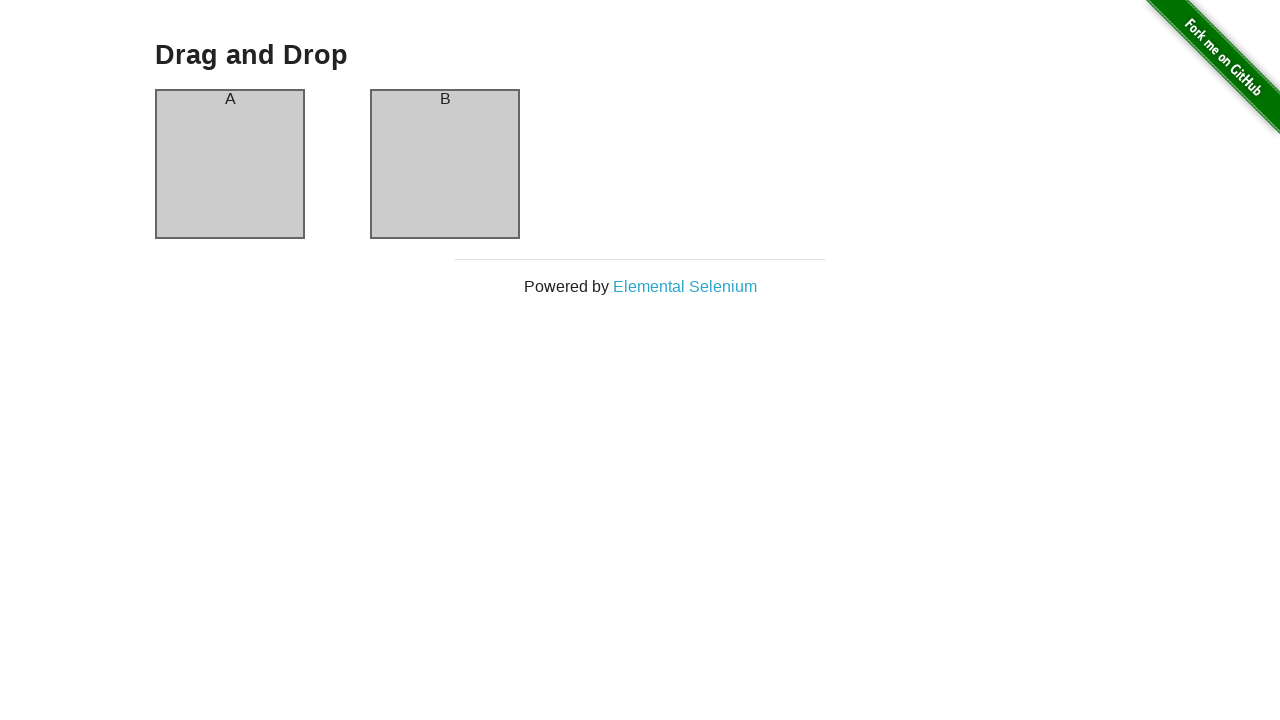

Located column A element
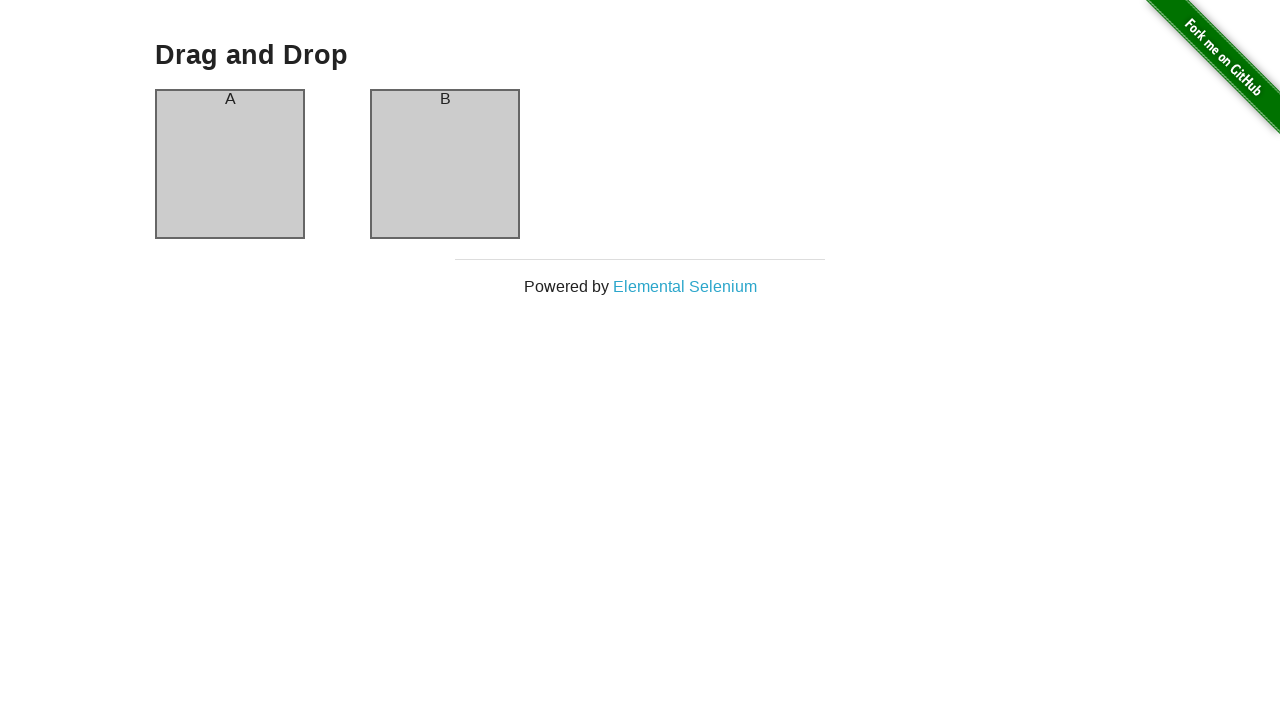

Retrieved bounding box coordinates for column A
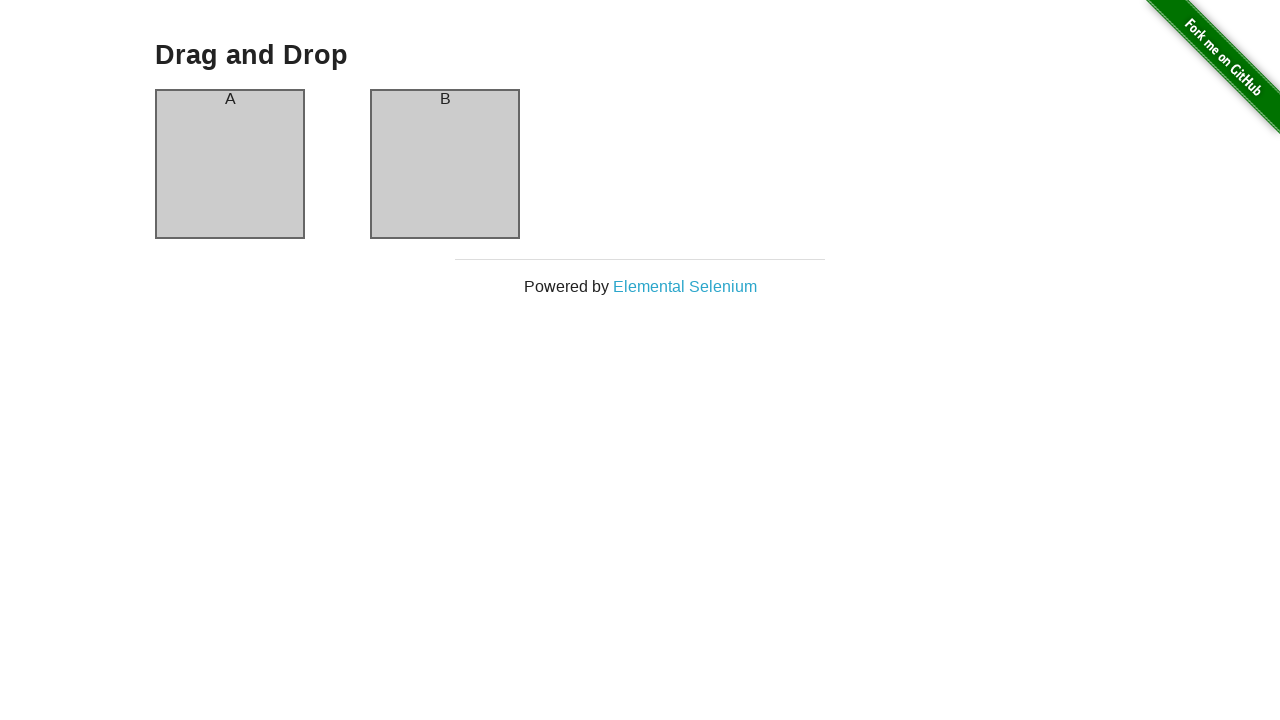

Moved mouse to column A center position (231.0, 164.6875) at (231, 165)
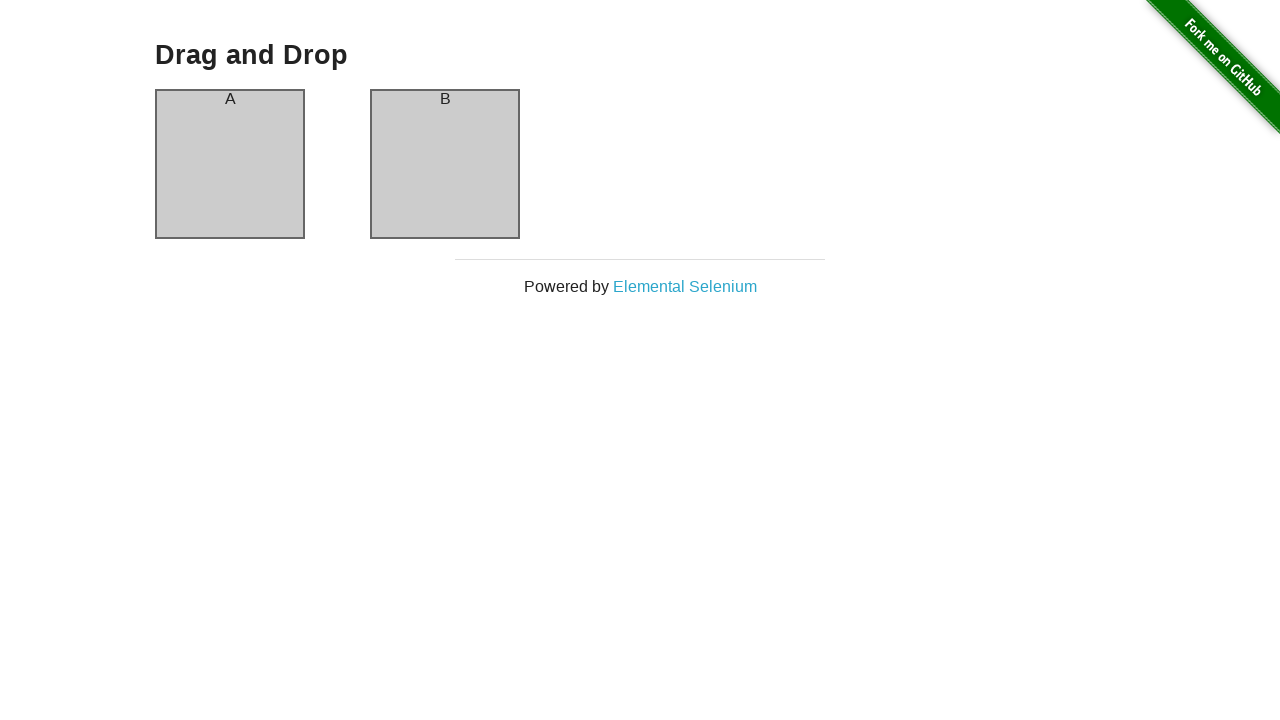

Pressed mouse button down to initiate drag at (231, 165)
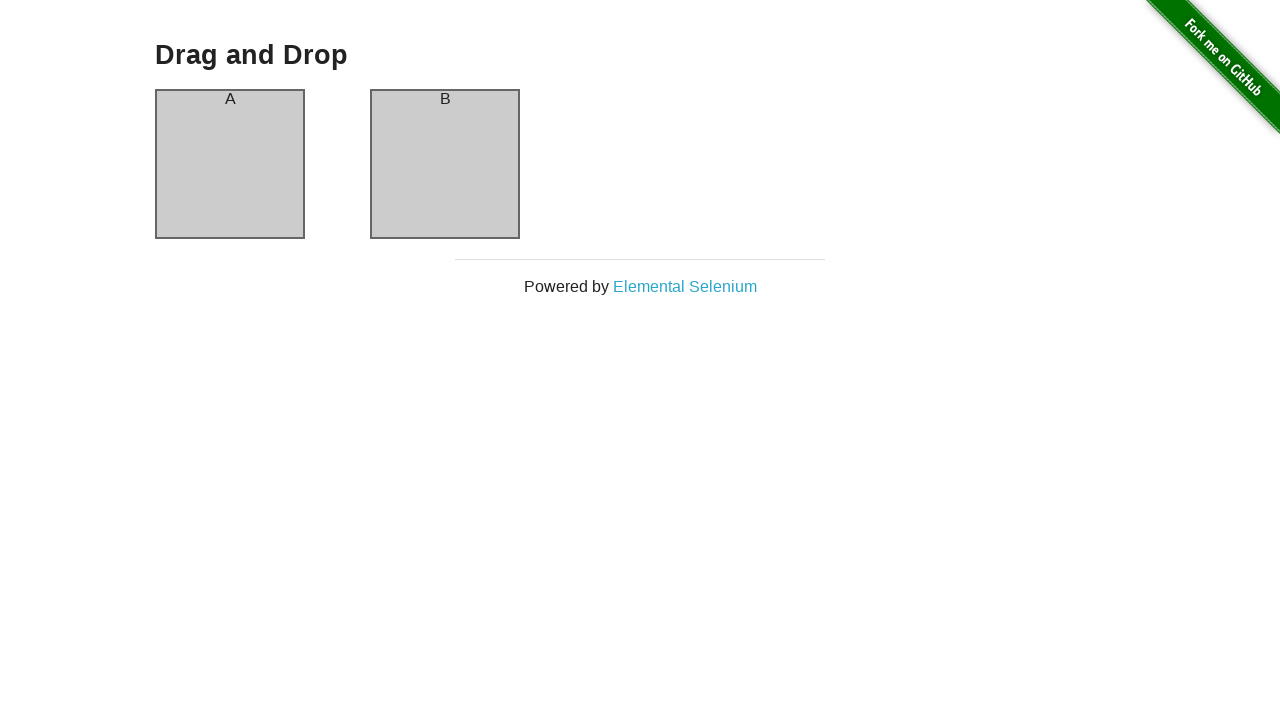

Moved mouse to target position (142 pixels right, 72 pixels up) at (373, 93)
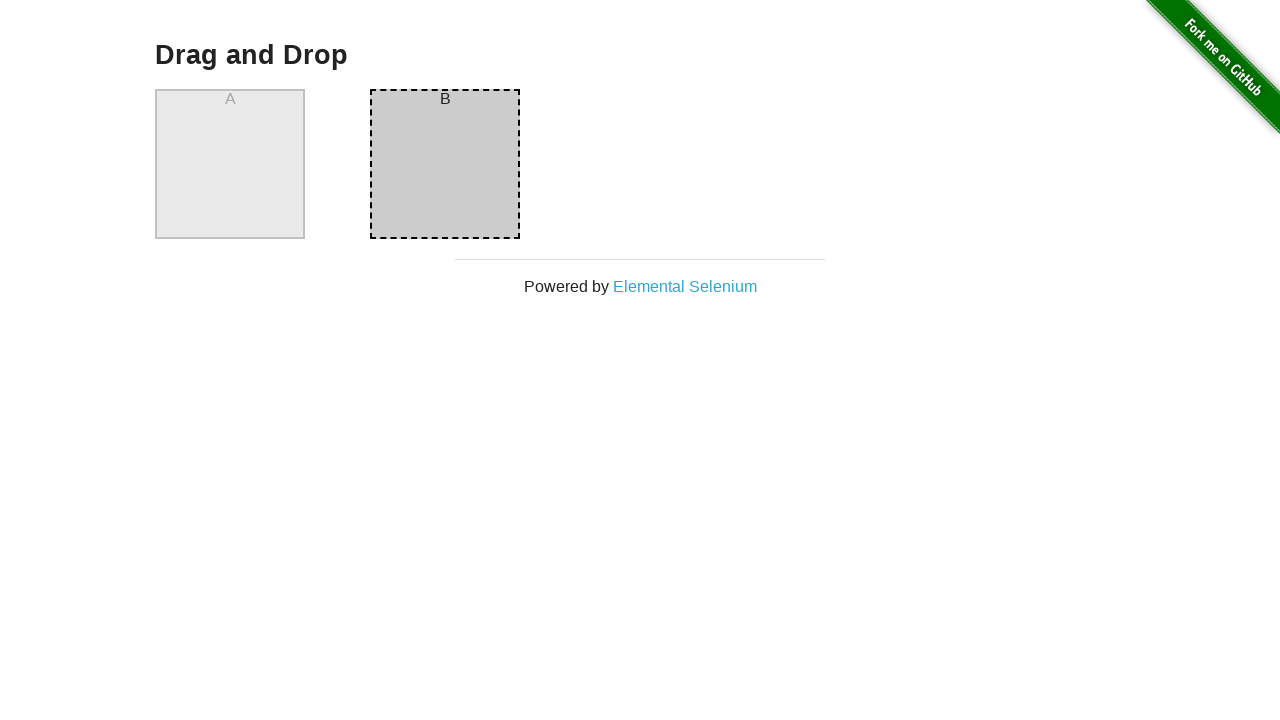

Released mouse button to complete drag and drop at (373, 93)
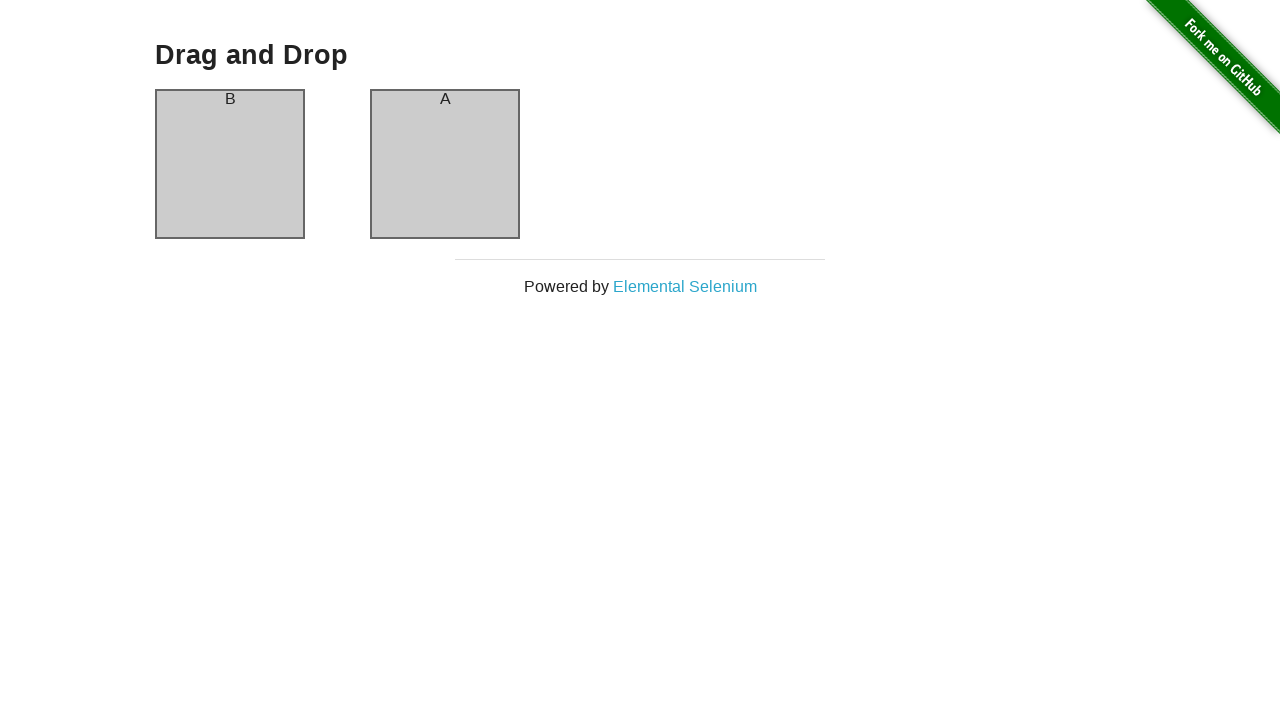

Verified that column B now contains 'A' after drag and drop
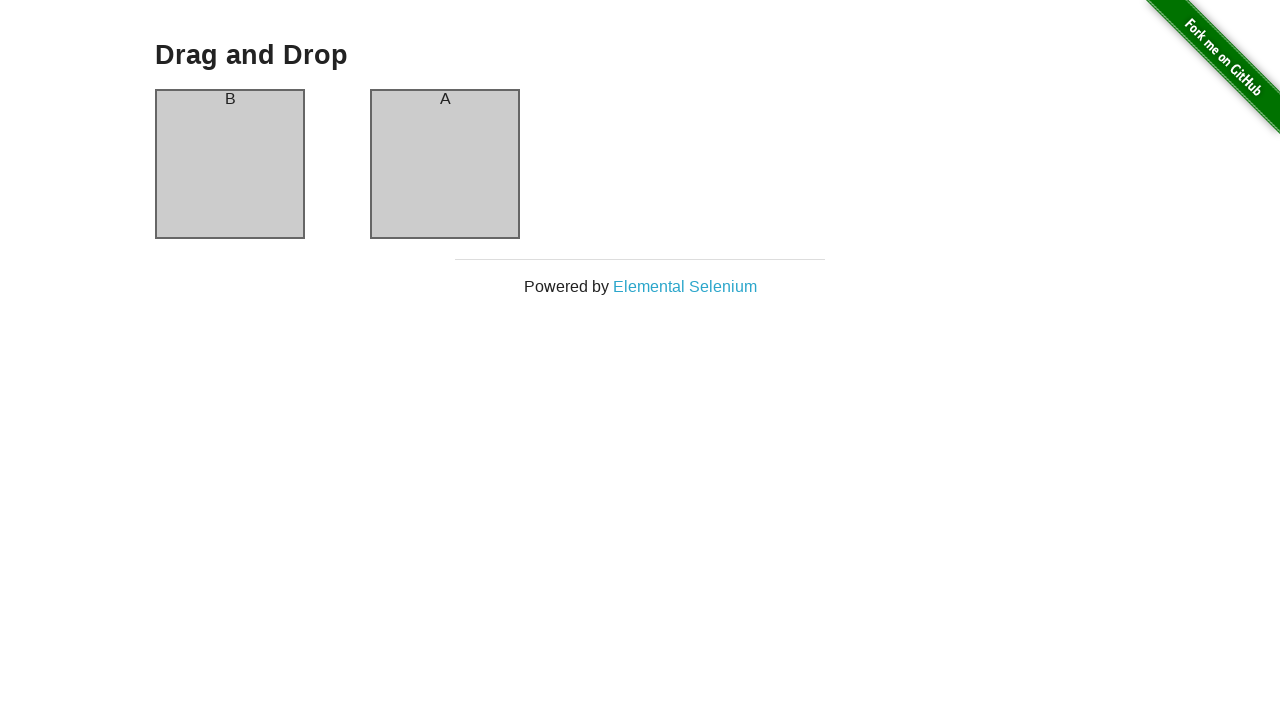

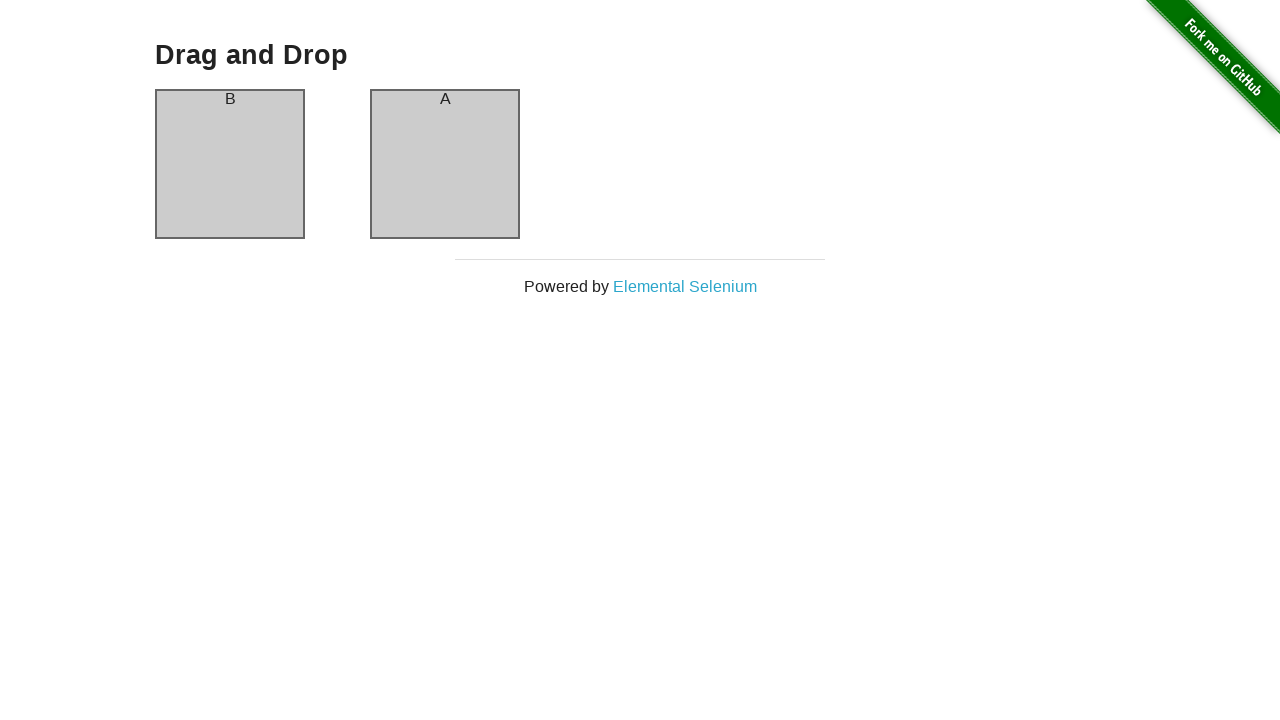